Tests unmarking todo items as complete by checking and then unchecking their checkboxes

Starting URL: https://demo.playwright.dev/todomvc

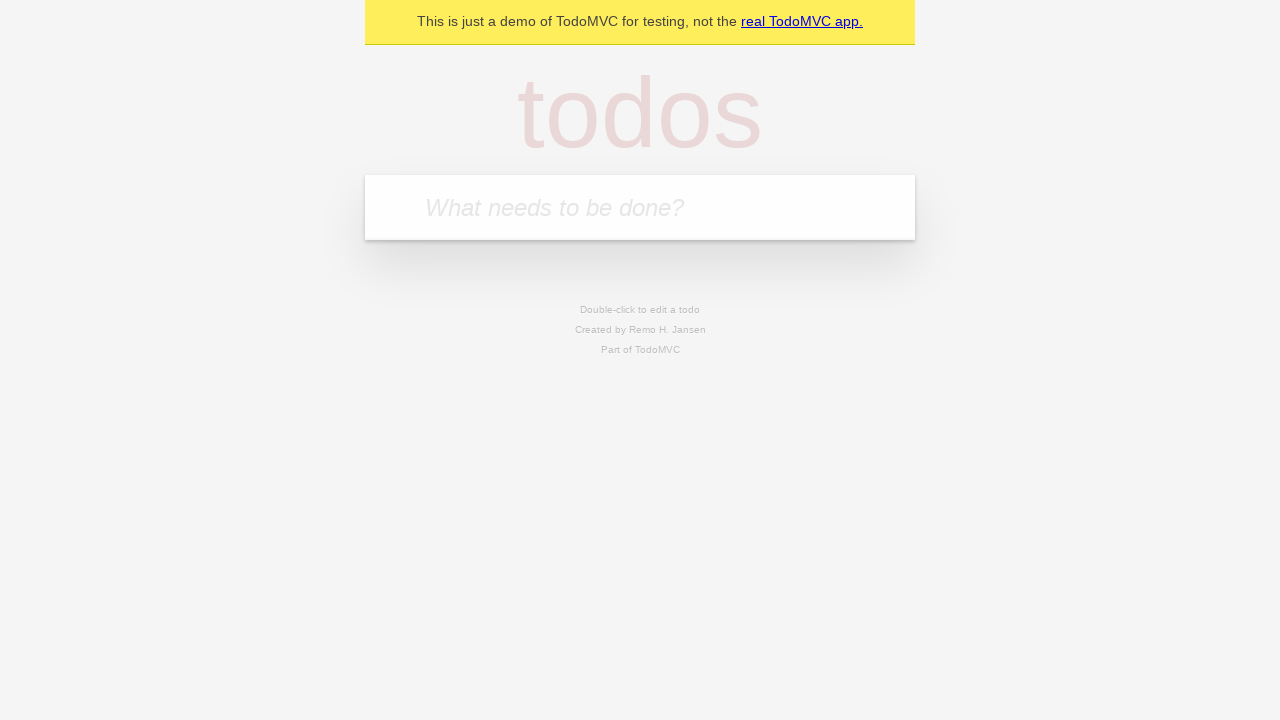

Filled todo input with 'buy some cheese' on internal:attr=[placeholder="What needs to be done?"i]
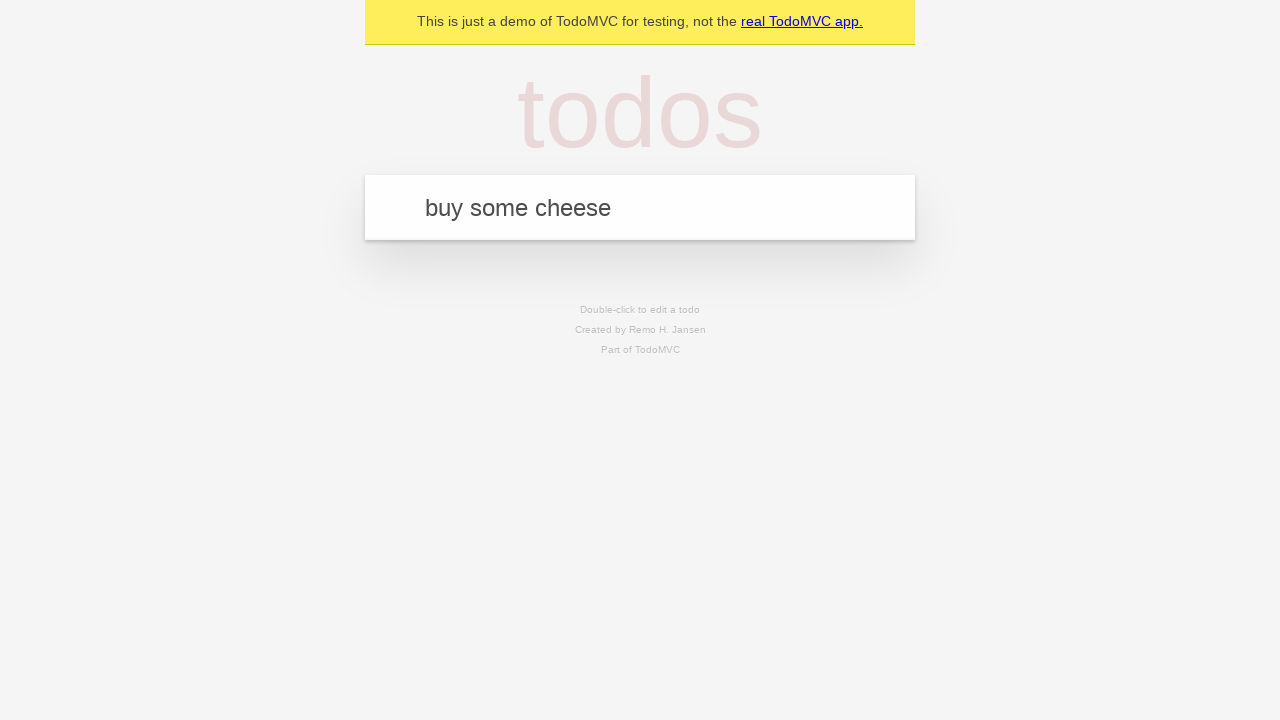

Pressed Enter to create first todo item on internal:attr=[placeholder="What needs to be done?"i]
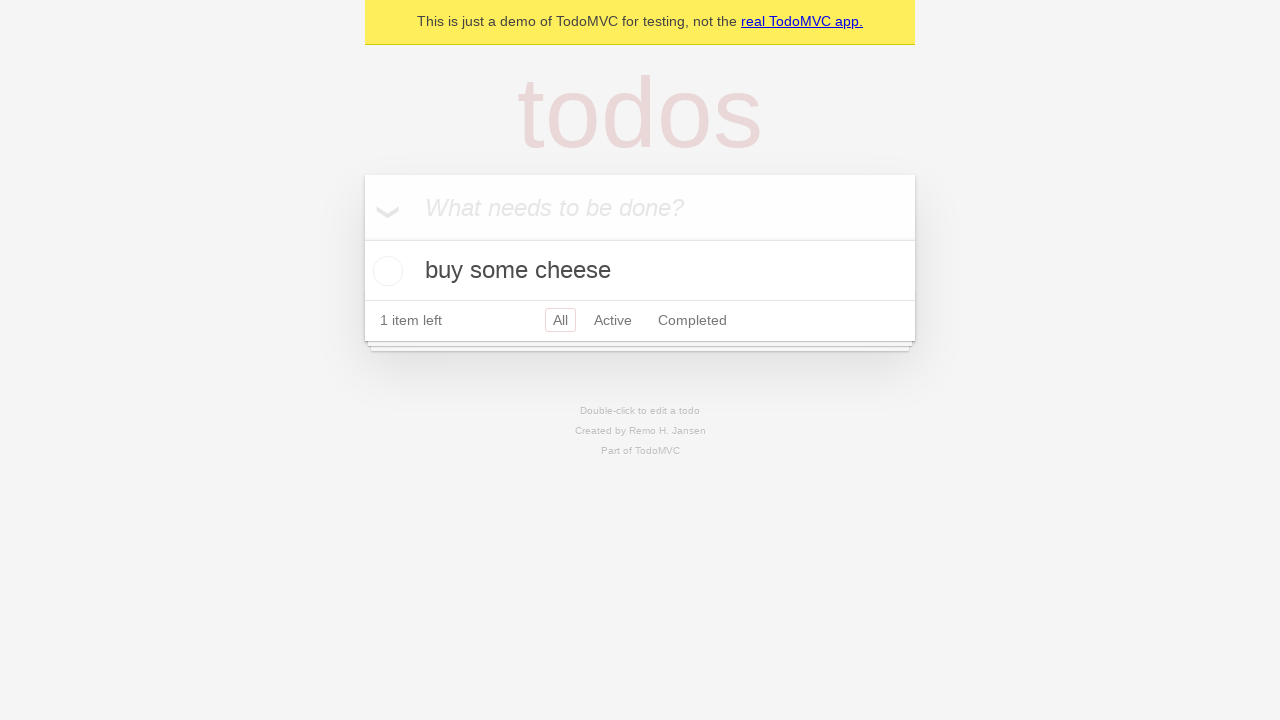

Filled todo input with 'feed the cat' on internal:attr=[placeholder="What needs to be done?"i]
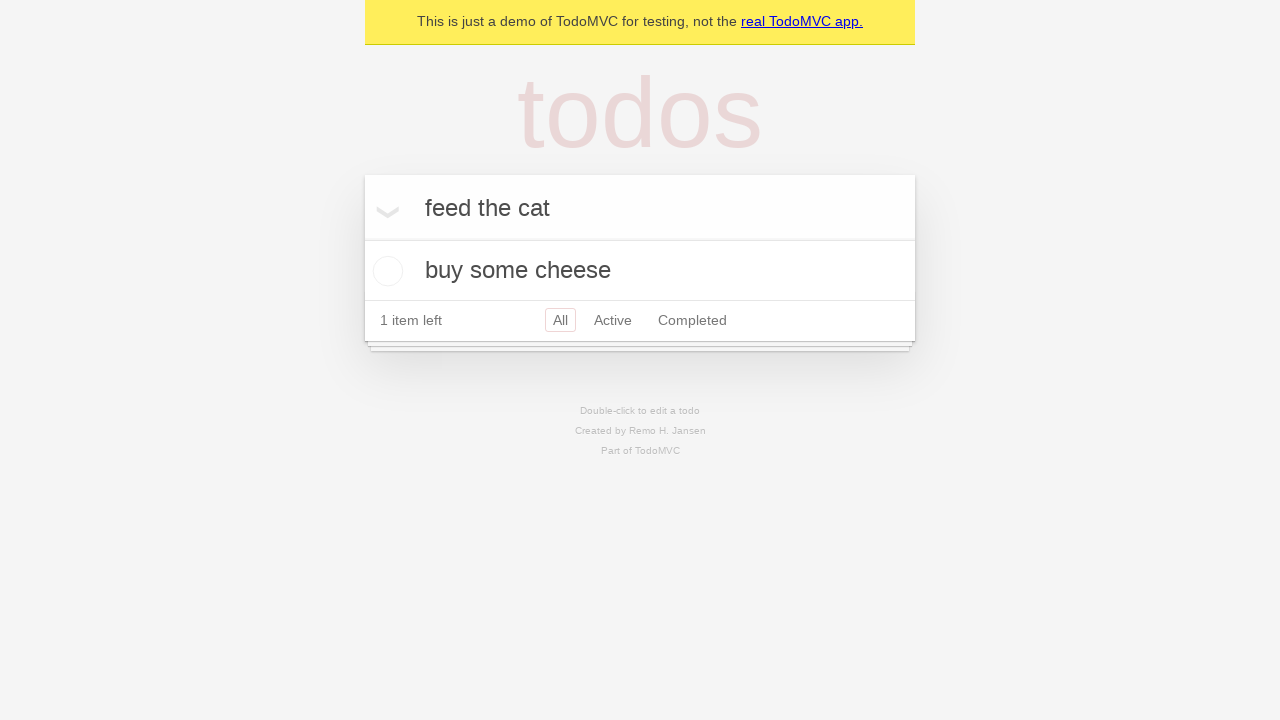

Pressed Enter to create second todo item on internal:attr=[placeholder="What needs to be done?"i]
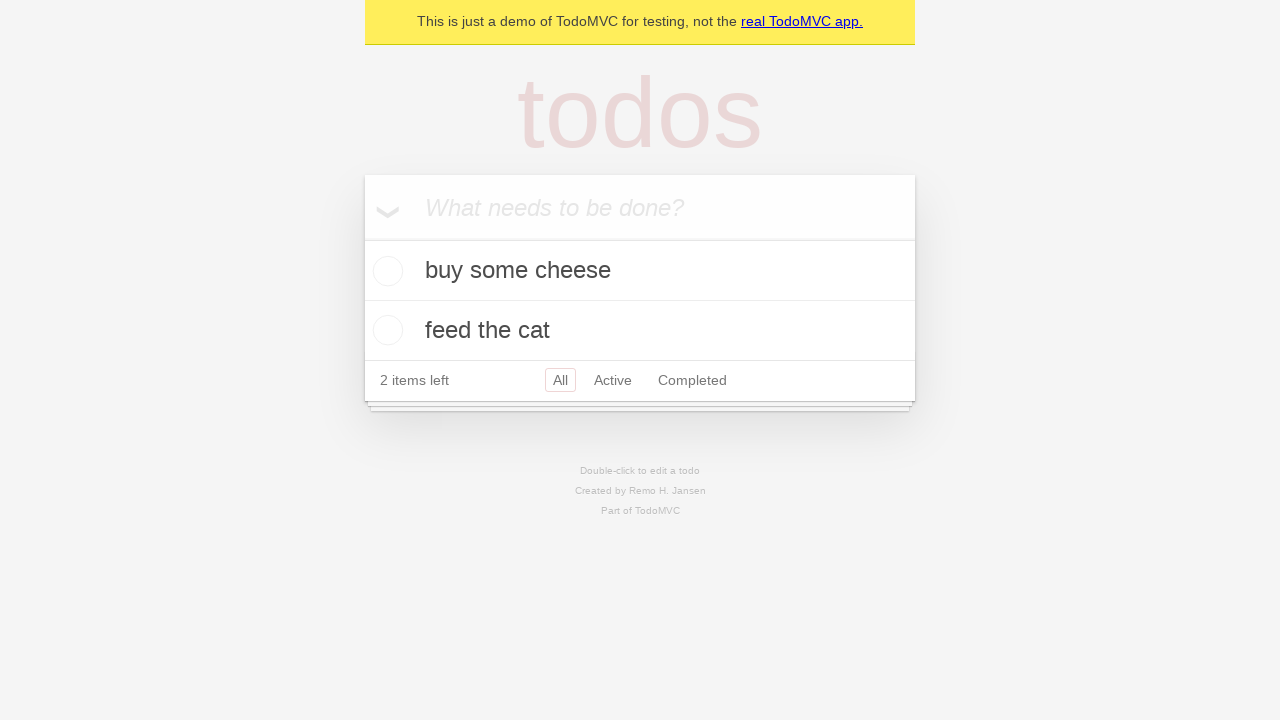

Waited for two todo items to be present in the DOM
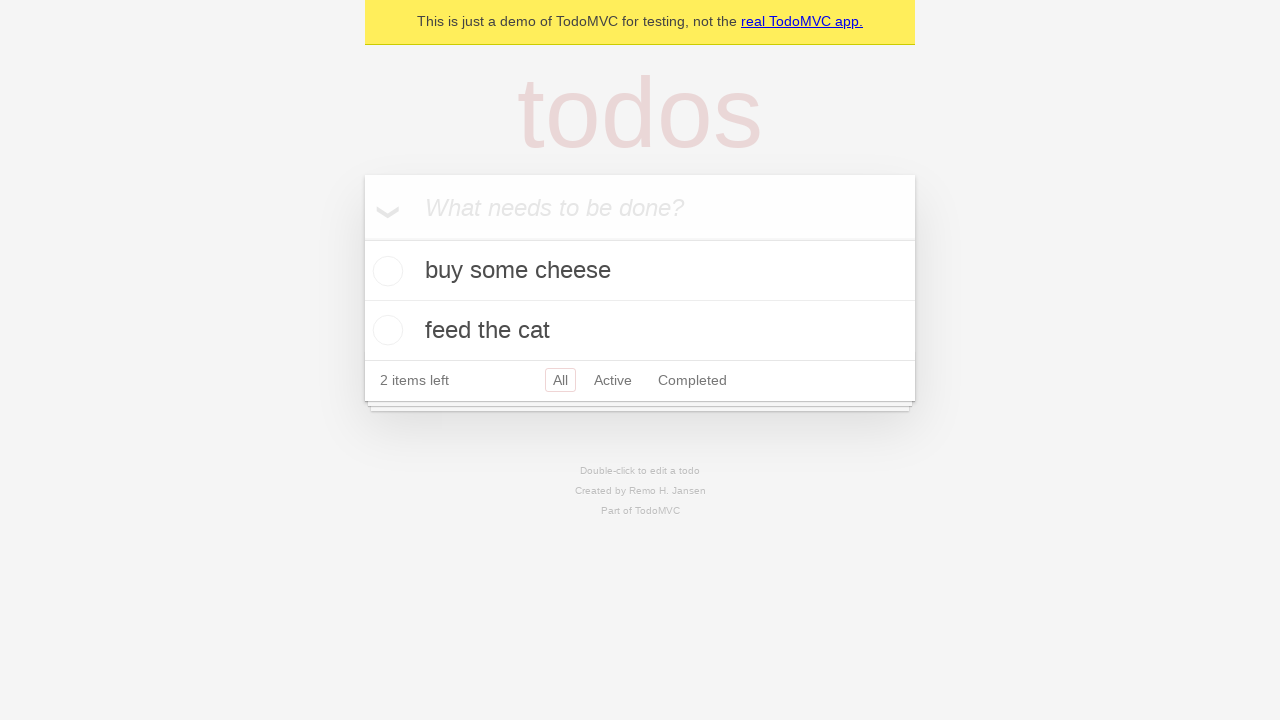

Selected the first todo item
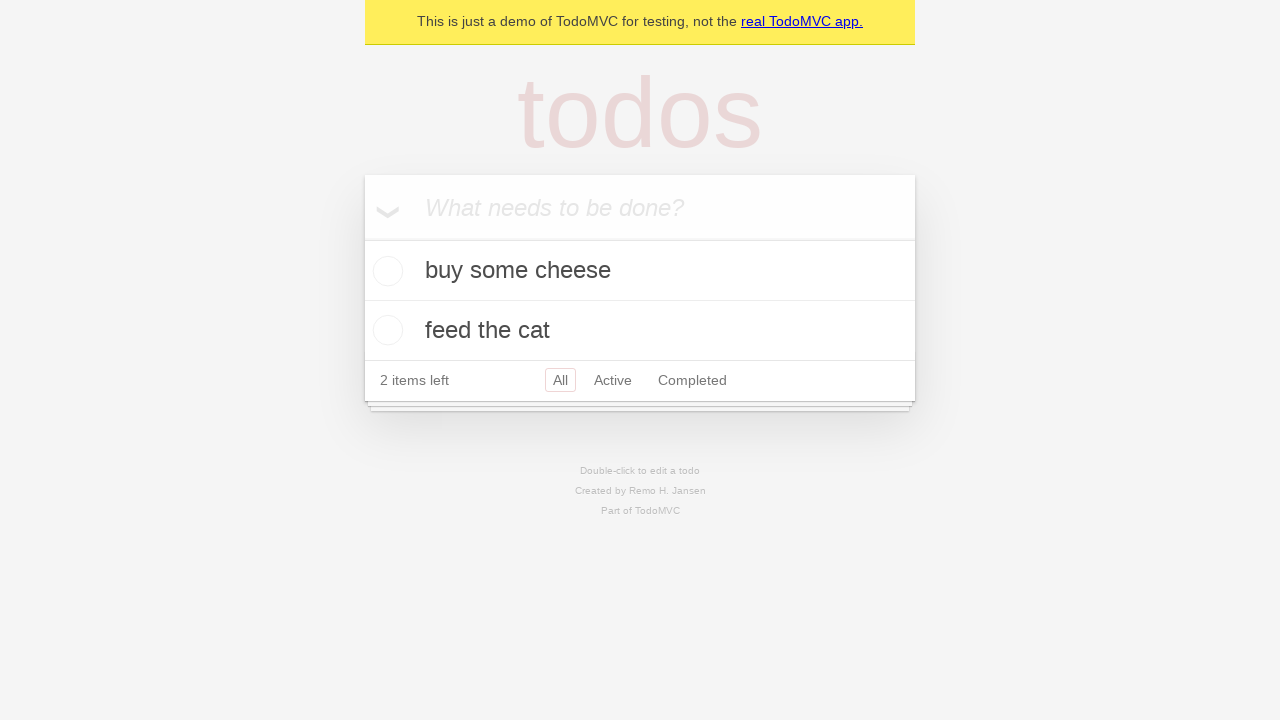

Found the checkbox for the first todo item
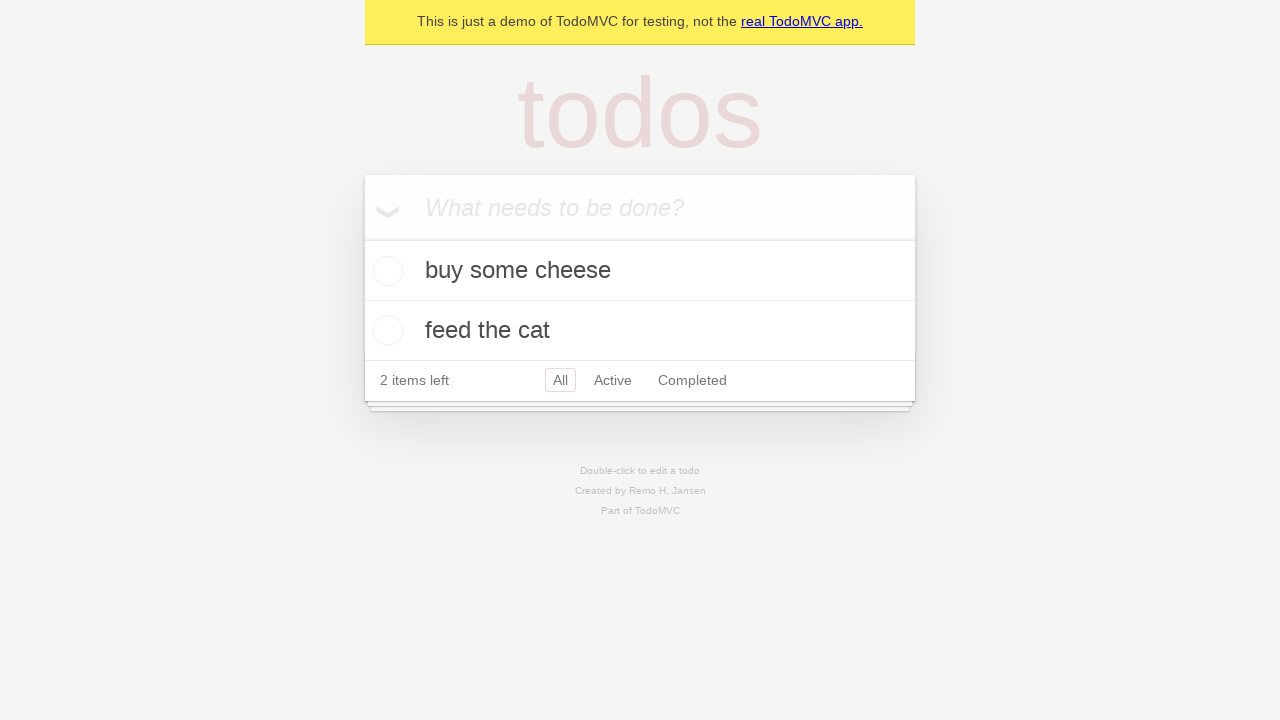

Checked the first todo item as complete at (385, 271) on internal:testid=[data-testid="todo-item"s] >> nth=0 >> internal:role=checkbox
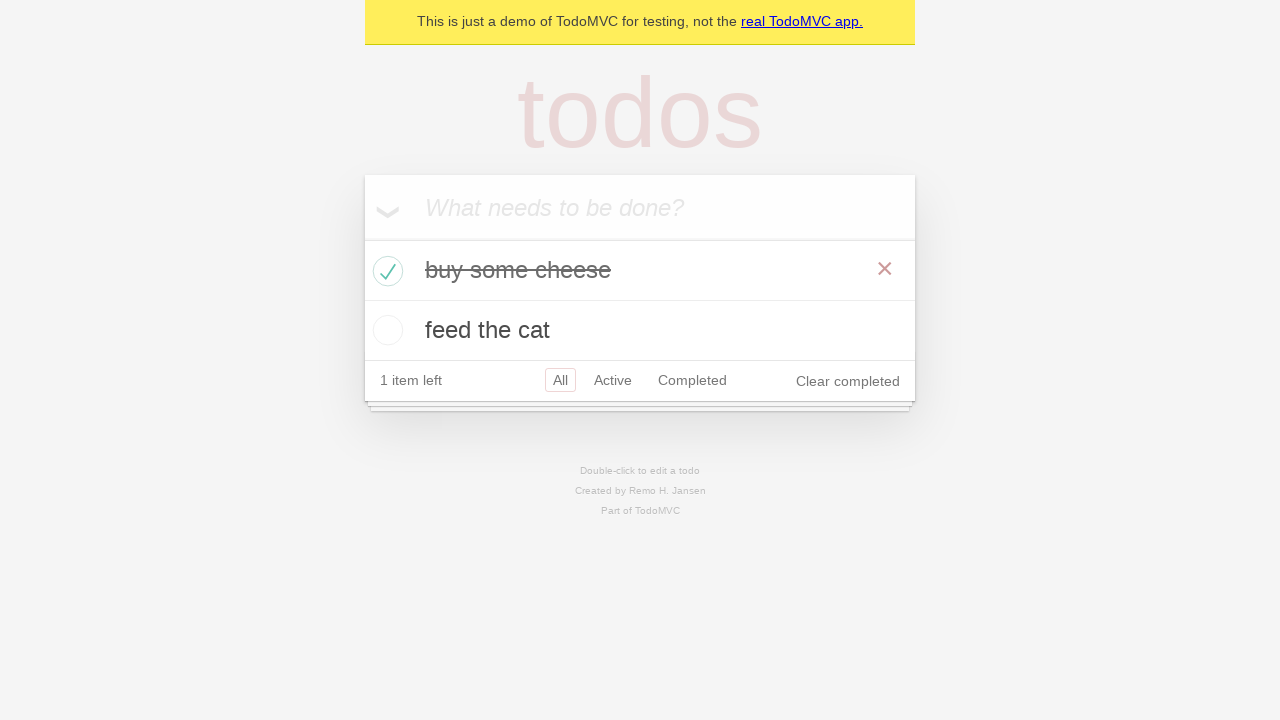

Unchecked the first todo item to mark it as incomplete at (385, 271) on internal:testid=[data-testid="todo-item"s] >> nth=0 >> internal:role=checkbox
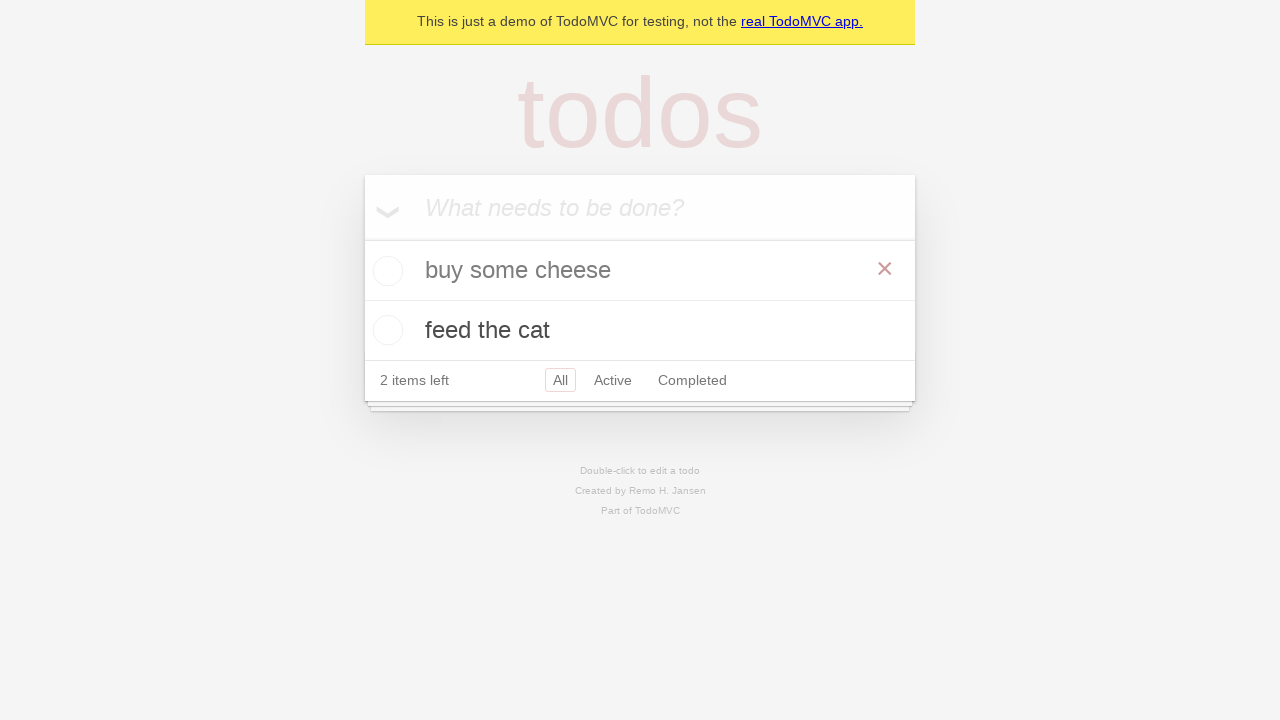

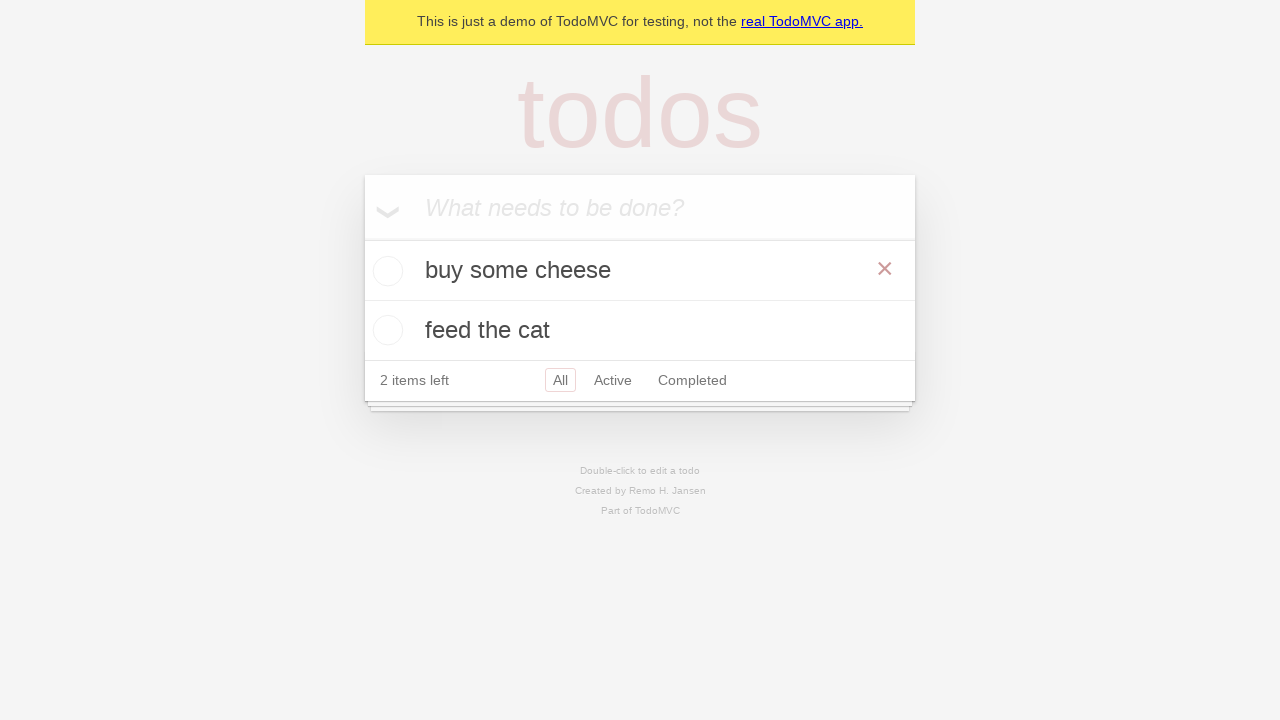